Tests the NiceHash profitability calculator by clicking through different time range filters (1D, 1W, 1M) and verifying that profitability values are displayed.

Starting URL: https://www.nicehash.com/profitability-calculator/nvidia-gtx-1650-super

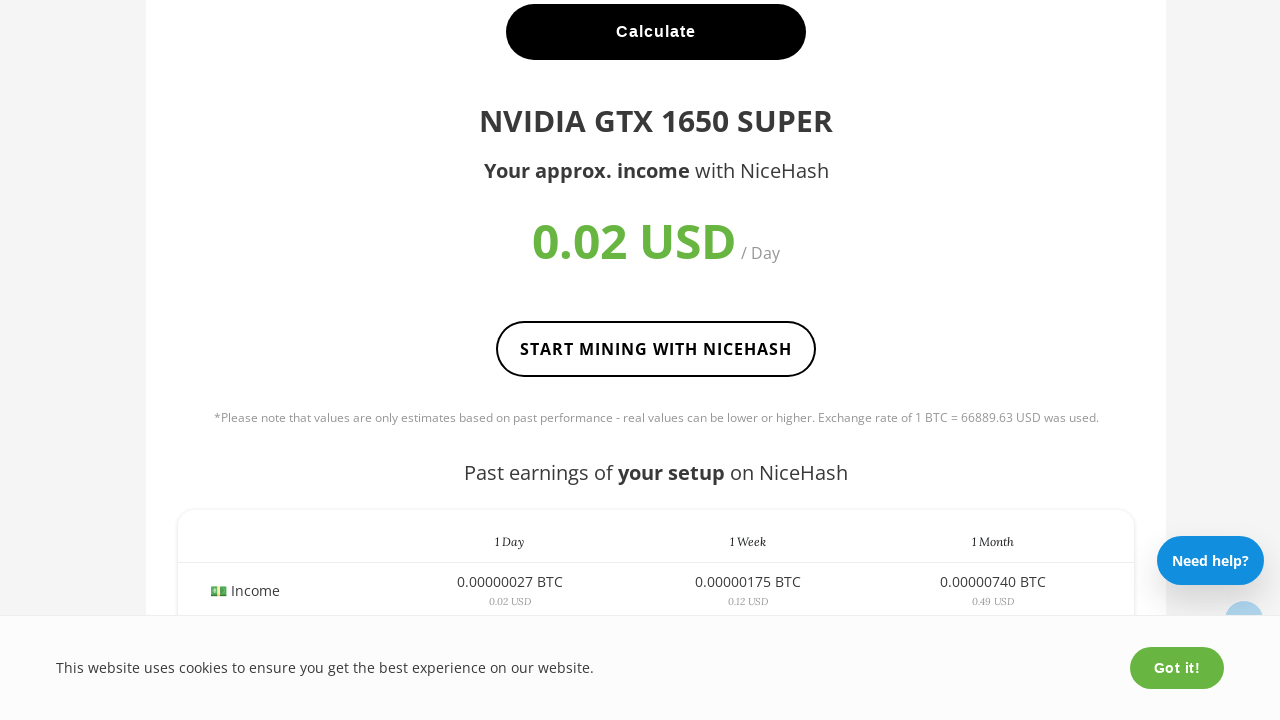

Waited for page to fully load (networkidle state)
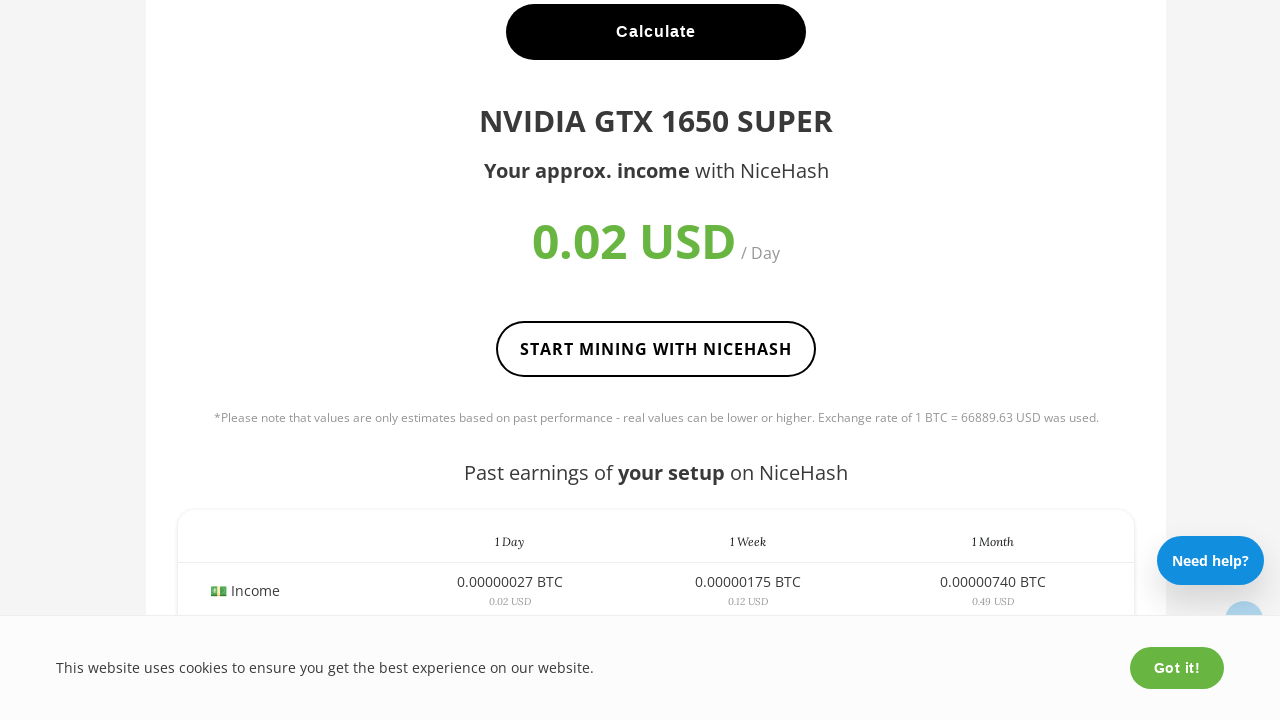

Filter buttons are now available
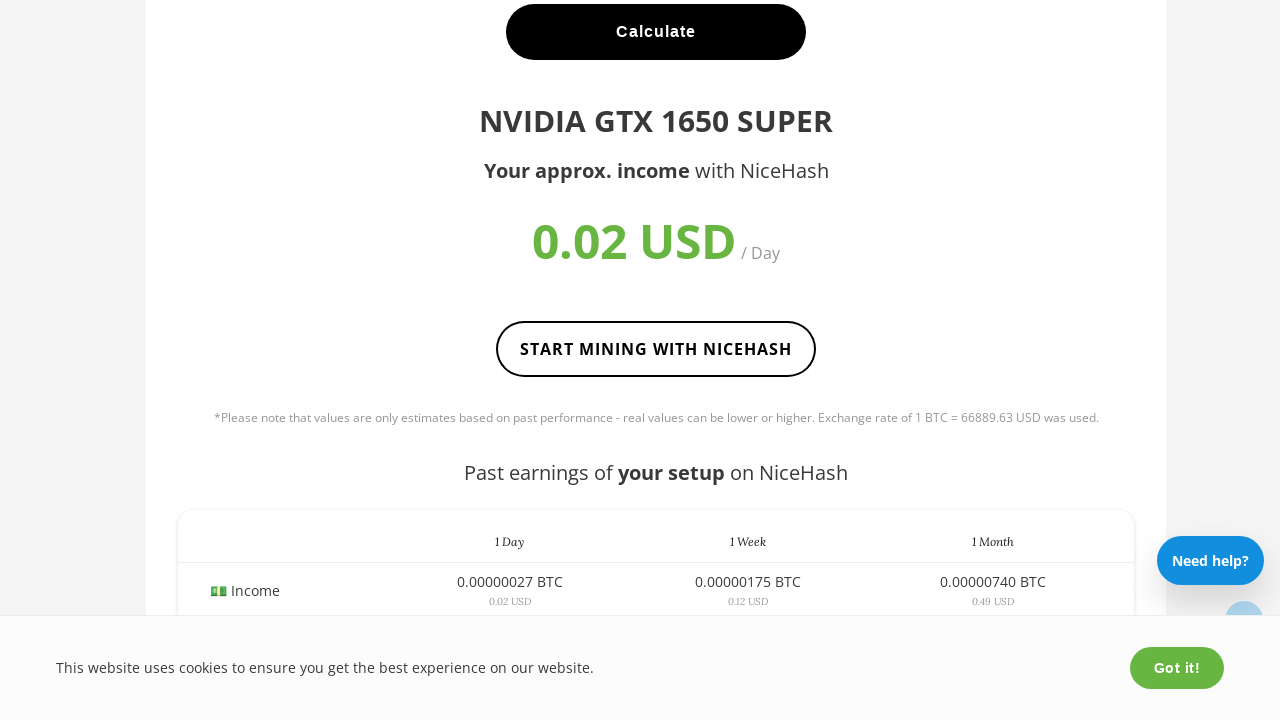

Clicked 1D (1 Day) time range filter at (1024, 361) on .filter:has-text('1D')
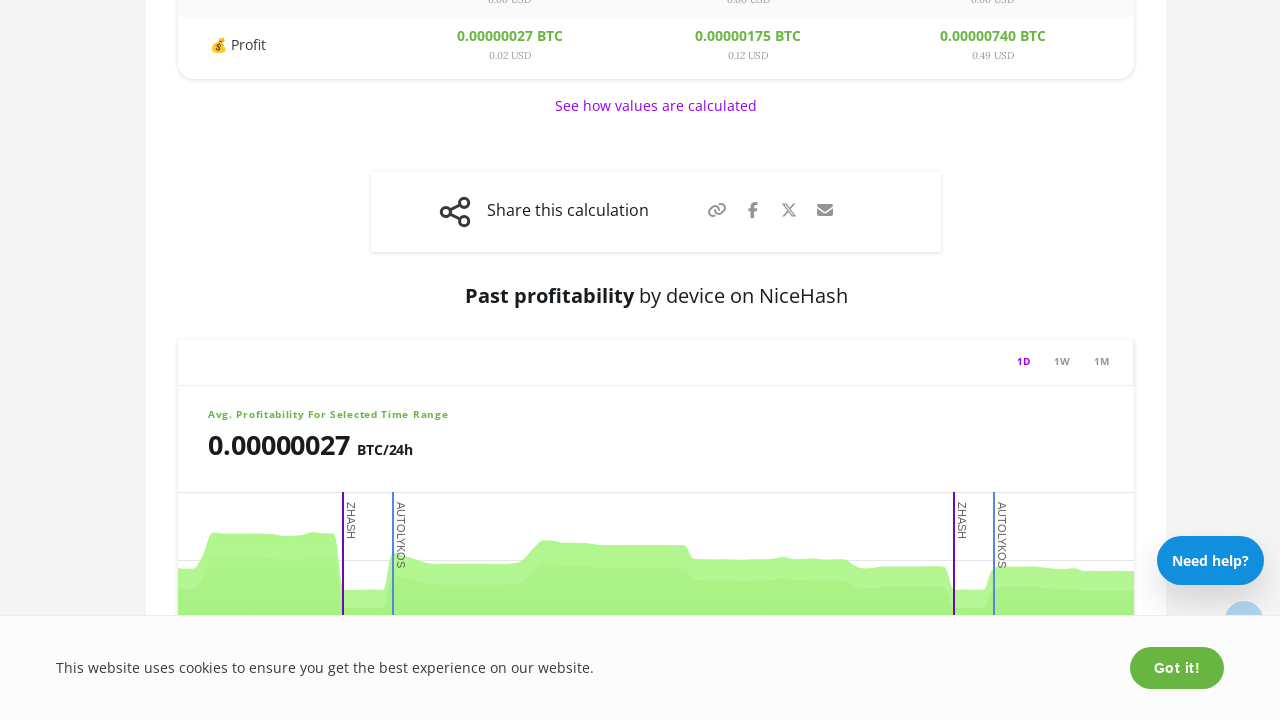

Profitability value updated for 1D filter
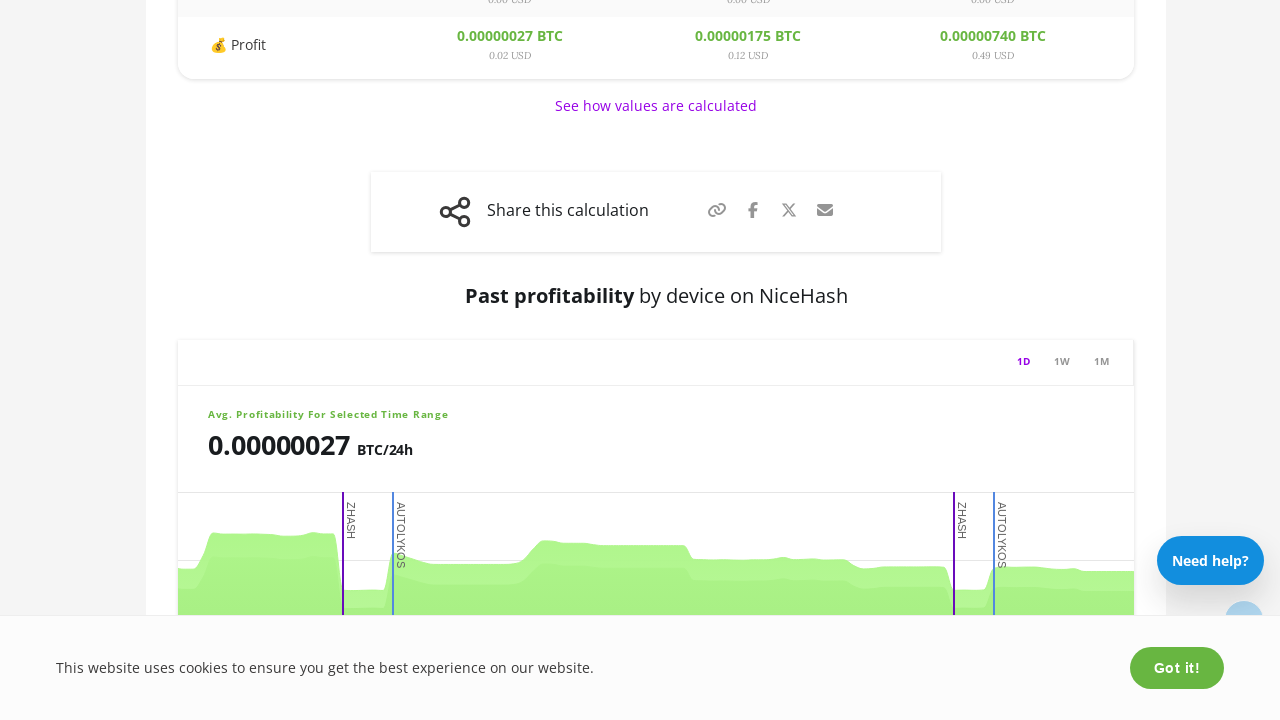

Clicked 1W (1 Week) time range filter at (1062, 361) on .filter:has-text('1W')
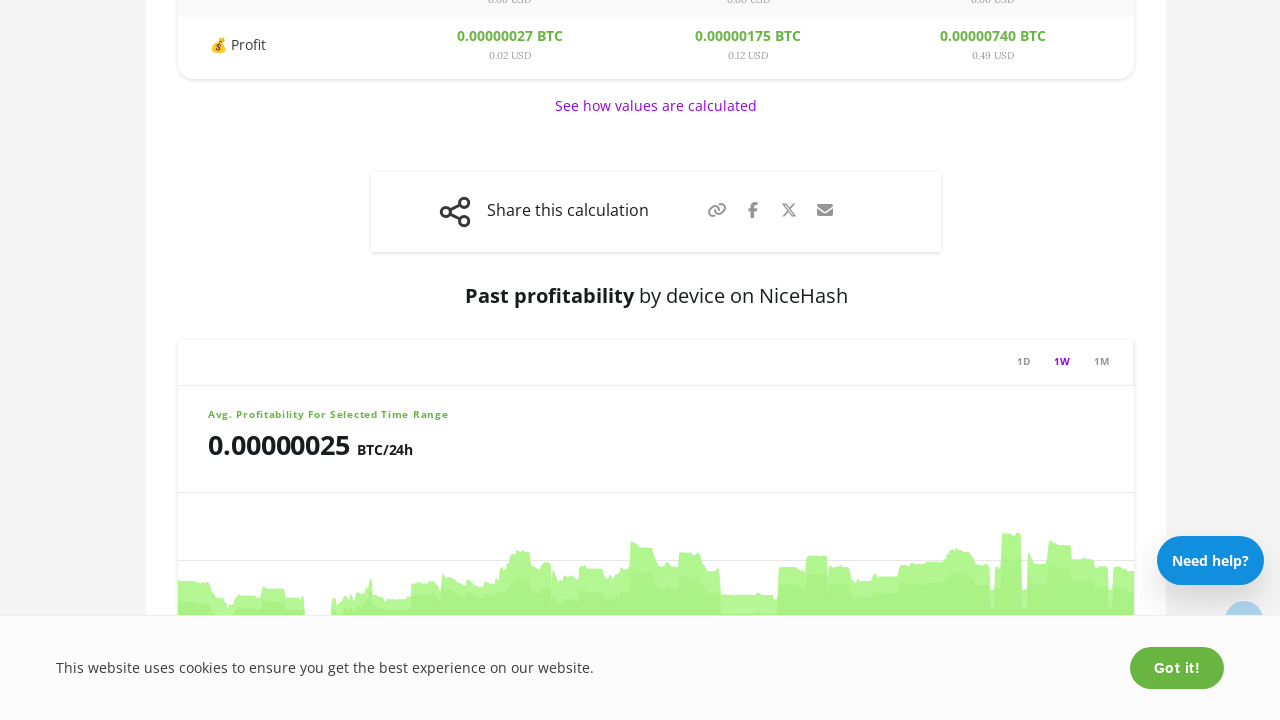

Profitability value updated for 1W filter
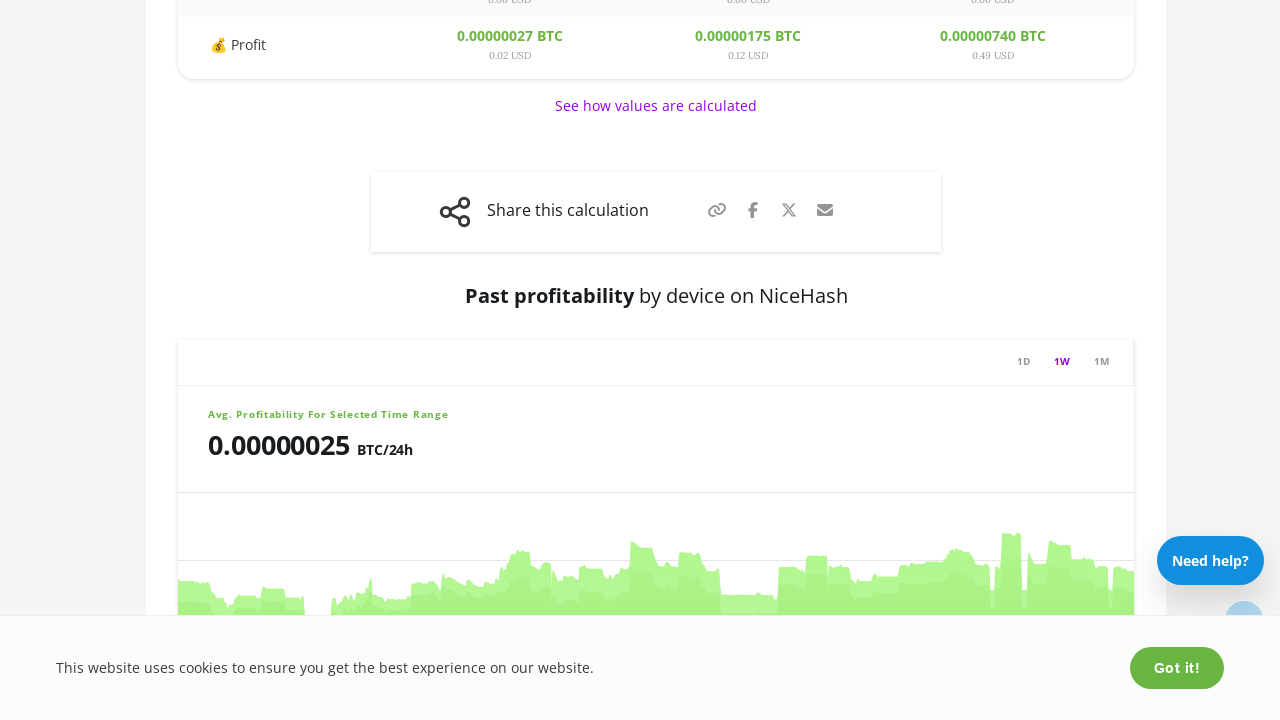

Clicked 1M (1 Month) time range filter at (1102, 361) on .filter:has-text('1M')
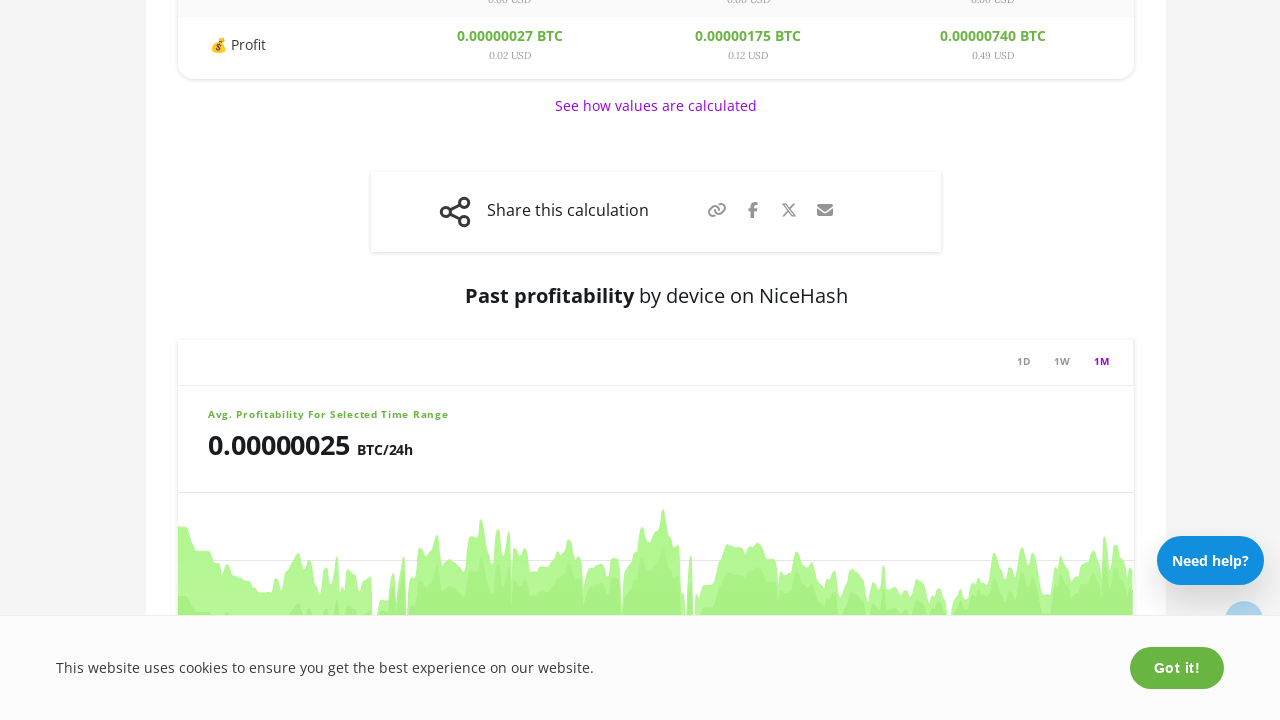

Profitability value updated for 1M filter and verified display
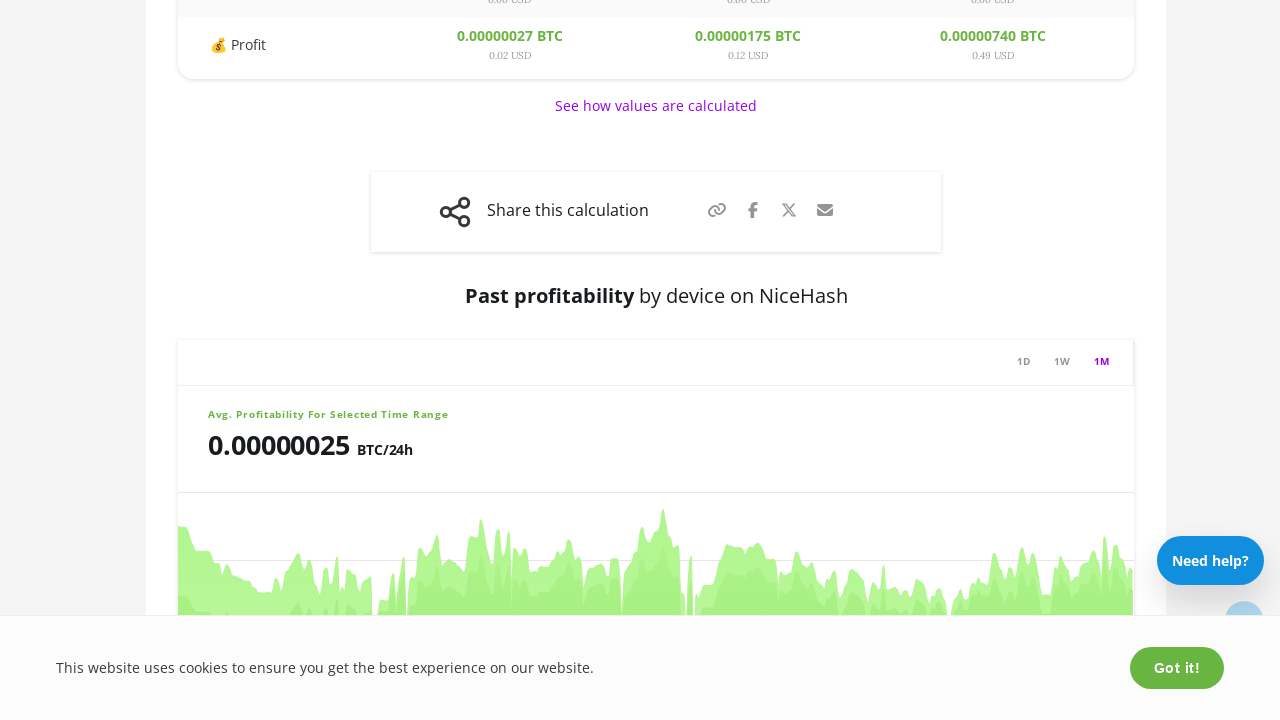

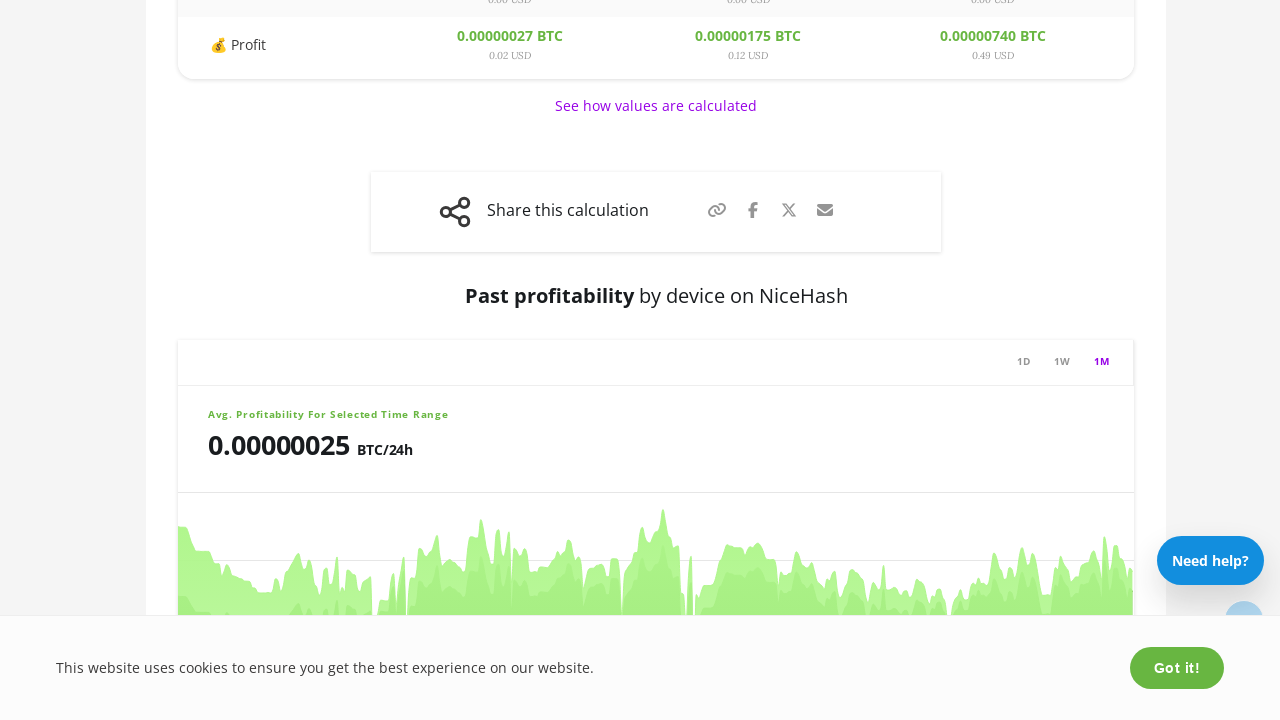